Tests opting out of A/B tests by forging a cookie on the target page, then refreshing to verify the opt-out takes effect and shows the "No A/B Test" heading.

Starting URL: http://the-internet.herokuapp.com/abtest

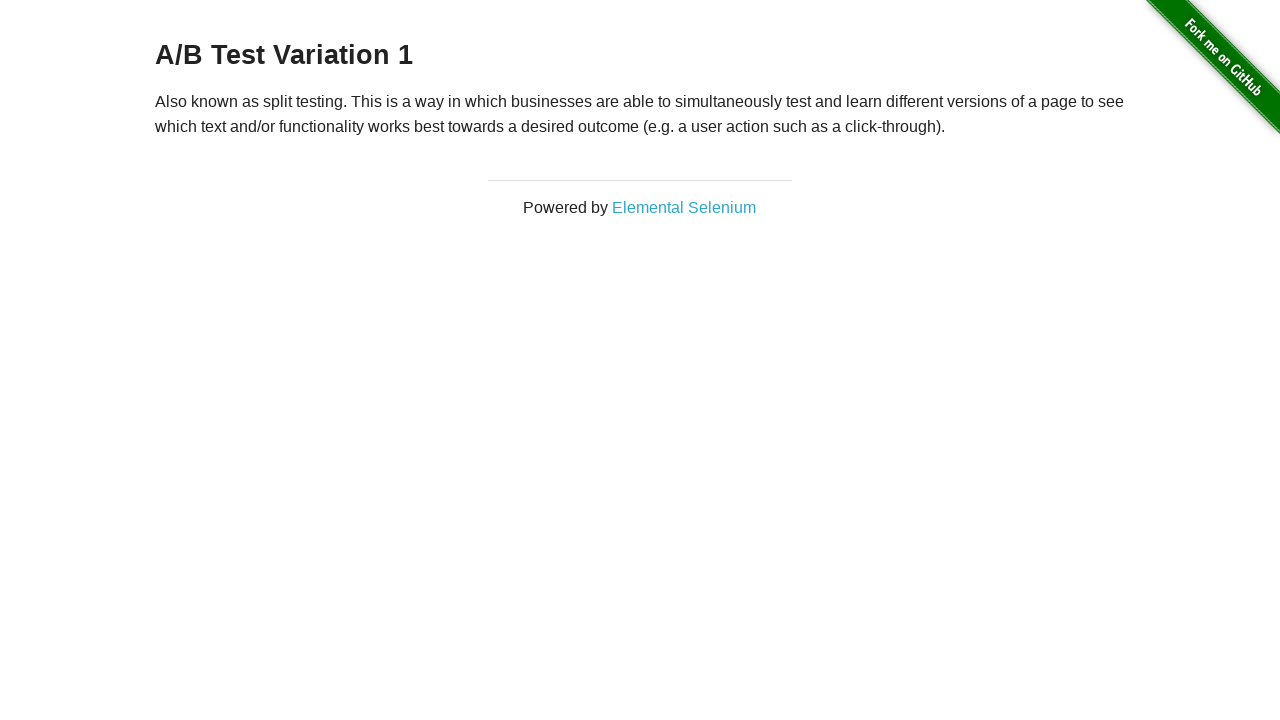

Located the h3 heading element on the A/B test page
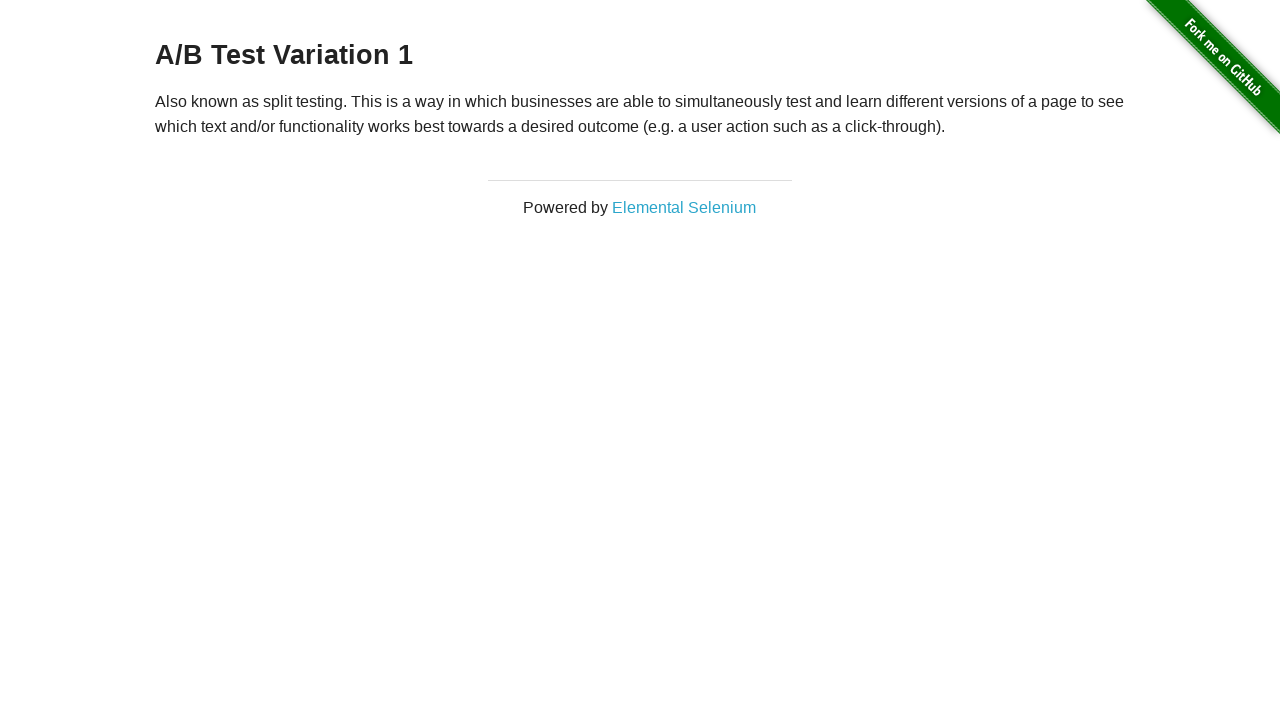

Retrieved heading text: 'A/B Test Variation 1'
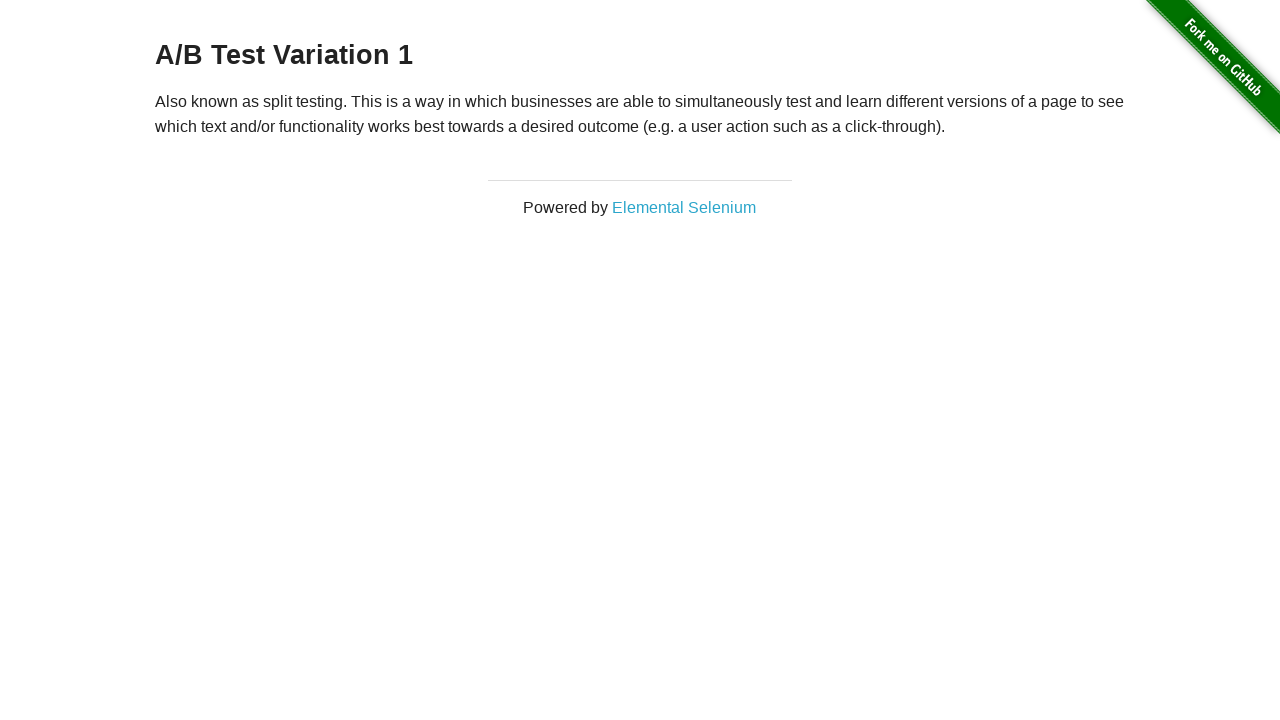

Verified heading is either 'A/B Test Variation 1' or 'A/B Test Control'
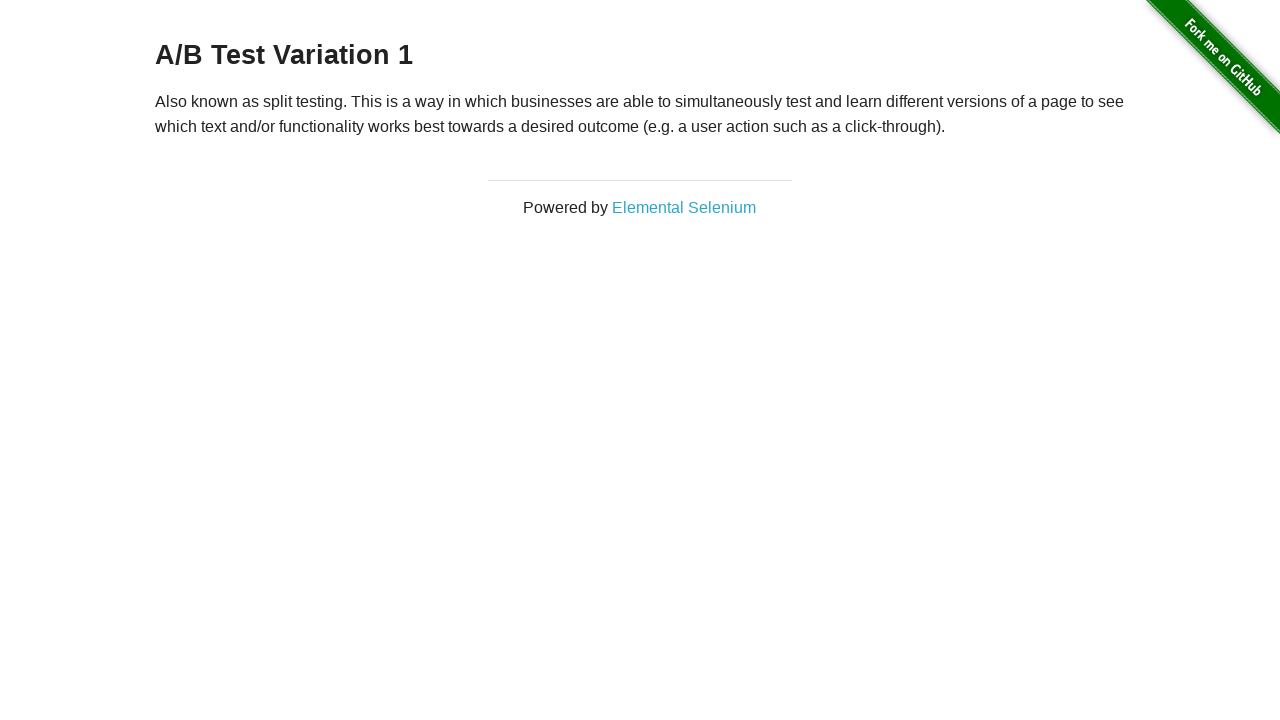

Added optimizelyOptOut cookie to forge opt-out status
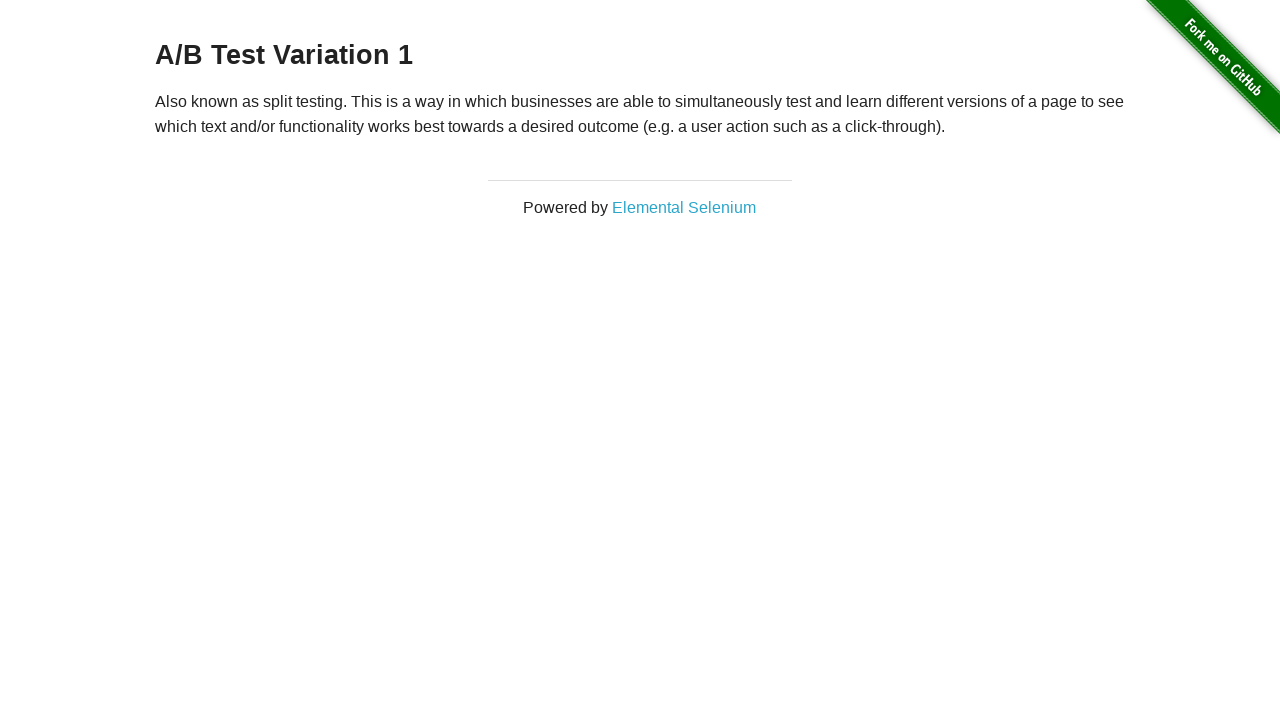

Reloaded the page to apply the opt-out cookie
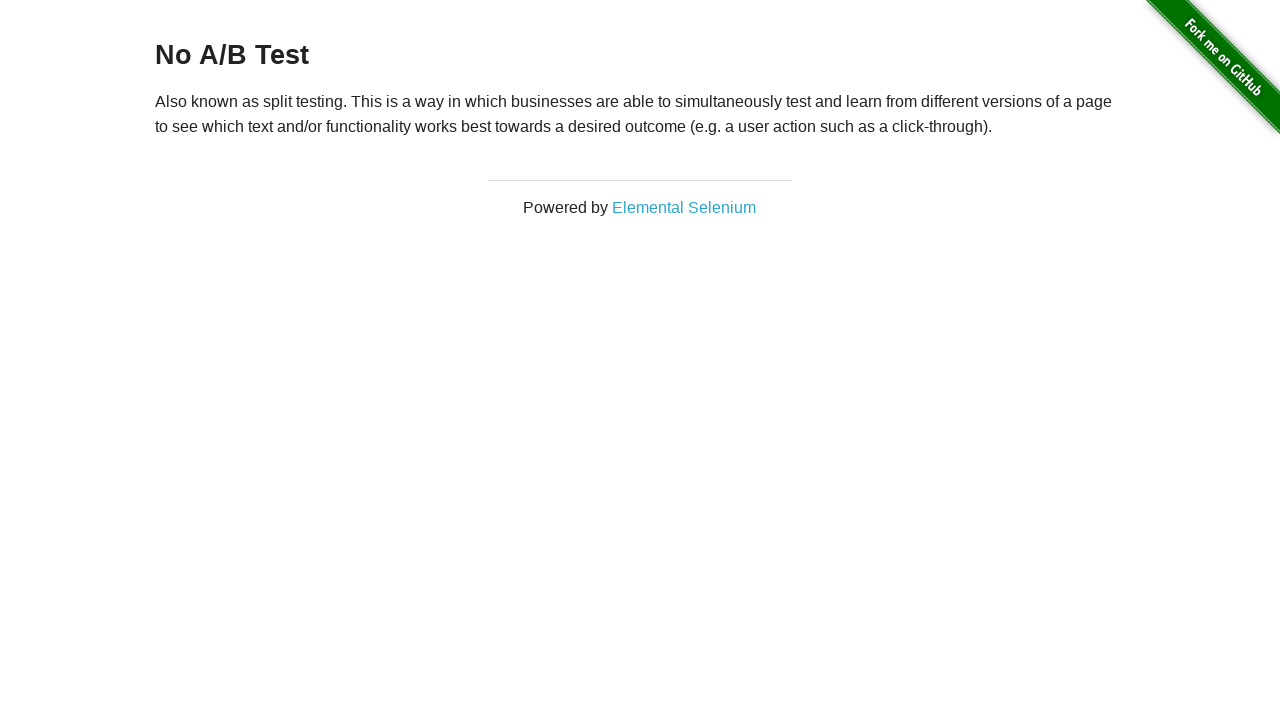

Retrieved heading text after reload: 'No A/B Test'
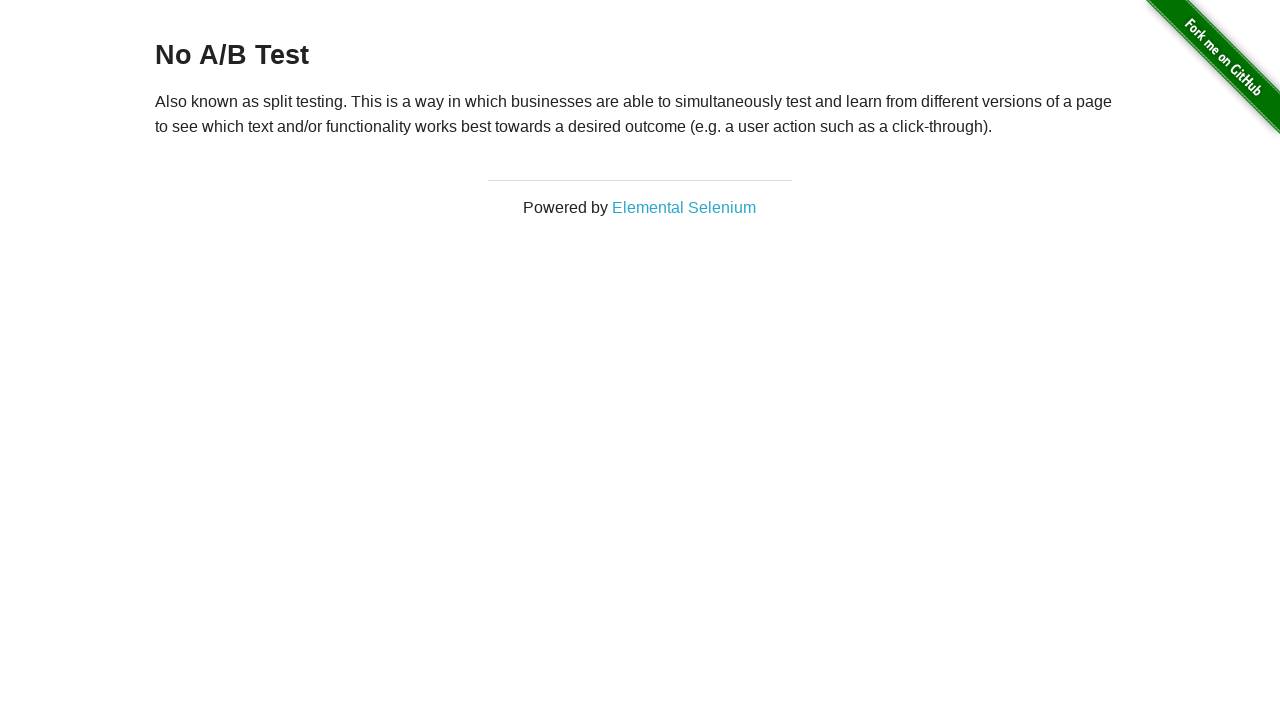

Verified heading shows 'No A/B Test', confirming opt-out took effect
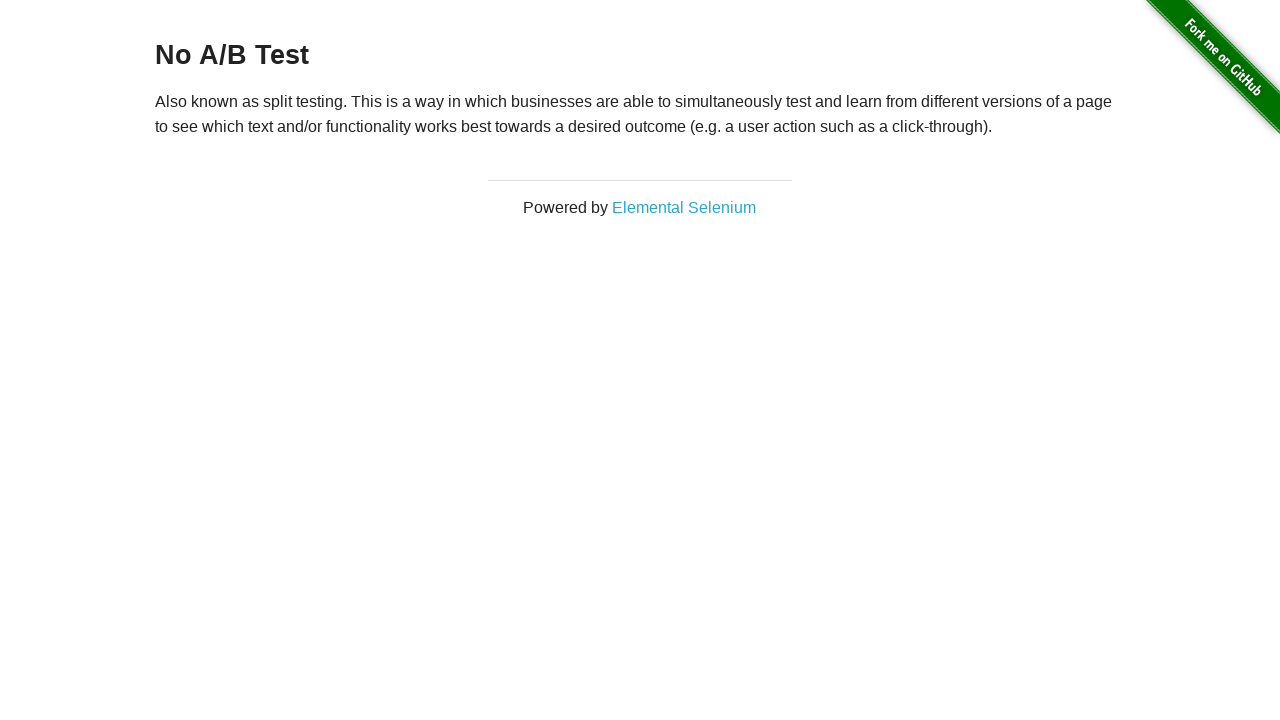

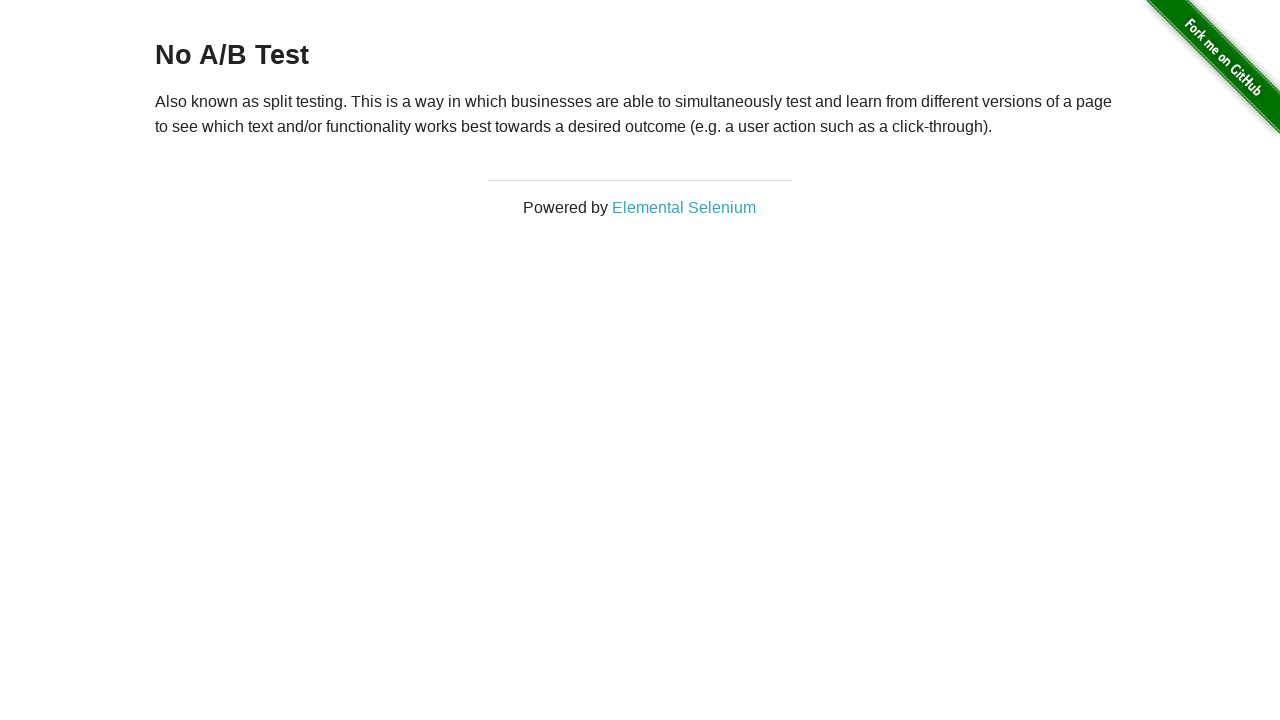